Navigates to a table page and selects checkboxes for all rows that contain "Male" text, skipping the header row.

Starting URL: https://vins-udemy.s3.amazonaws.com/java/html/java8-stream-table.html

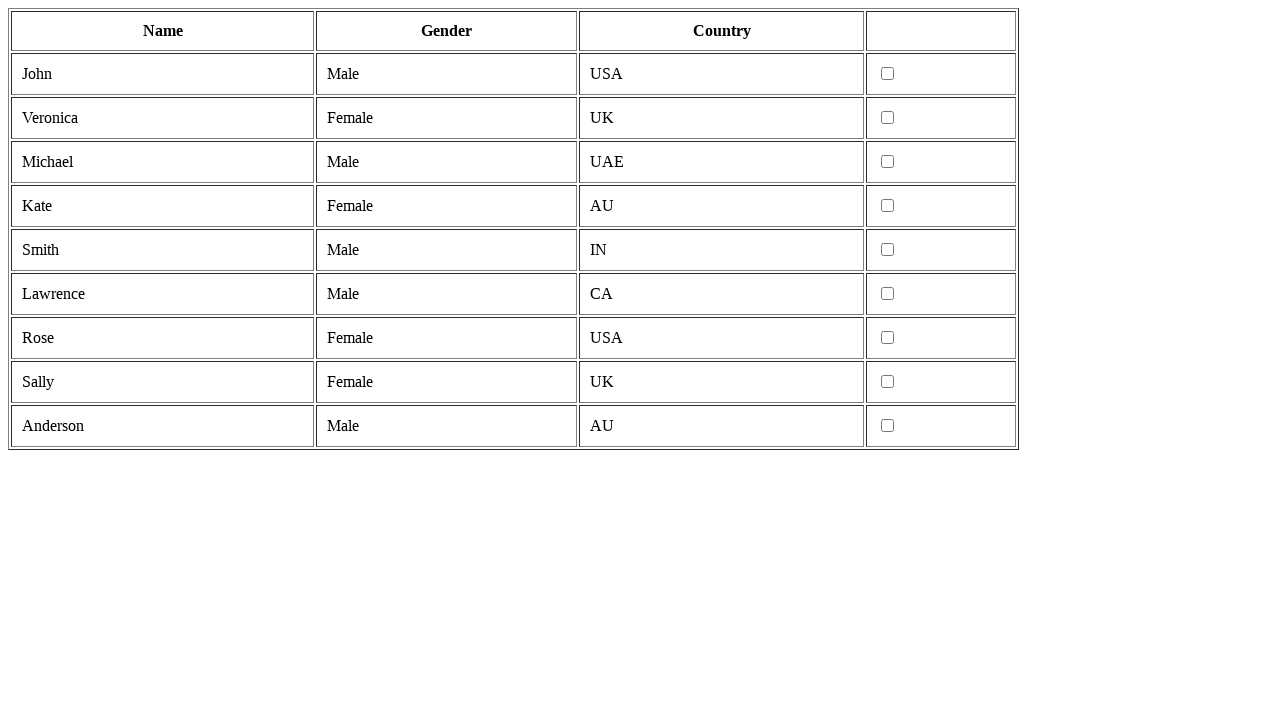

Waited for table rows to load
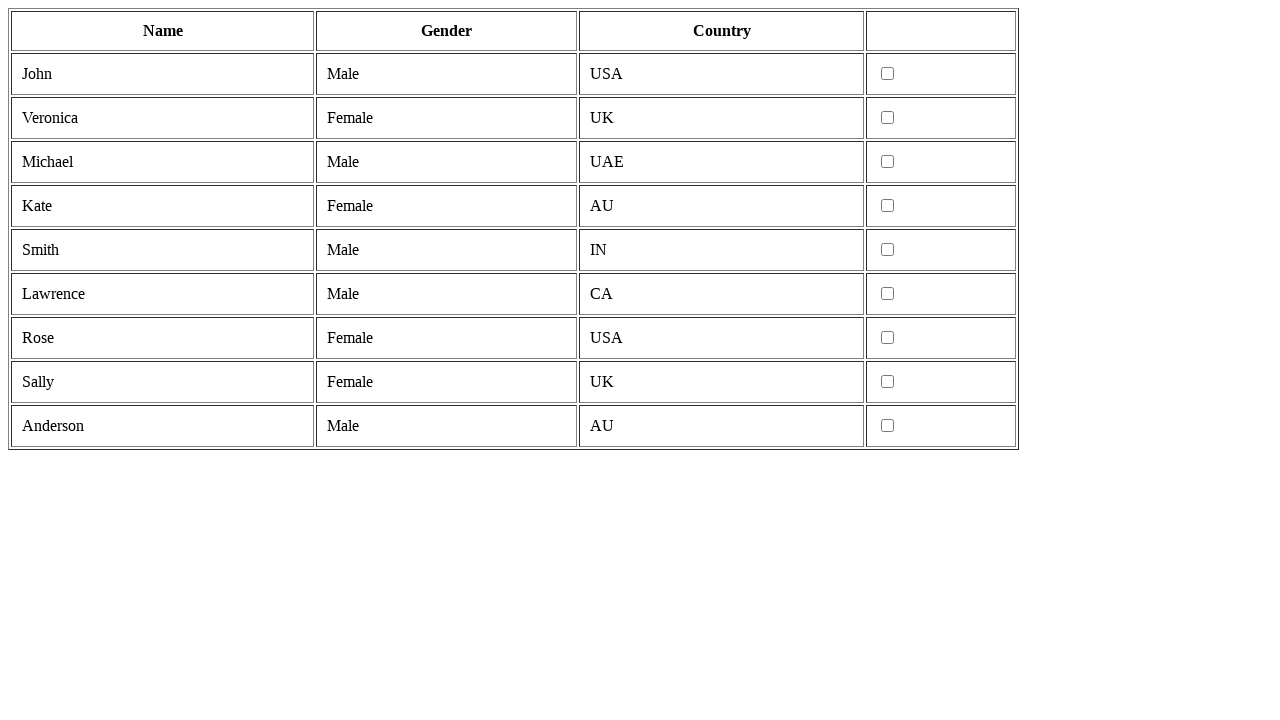

Retrieved all table rows from tbody
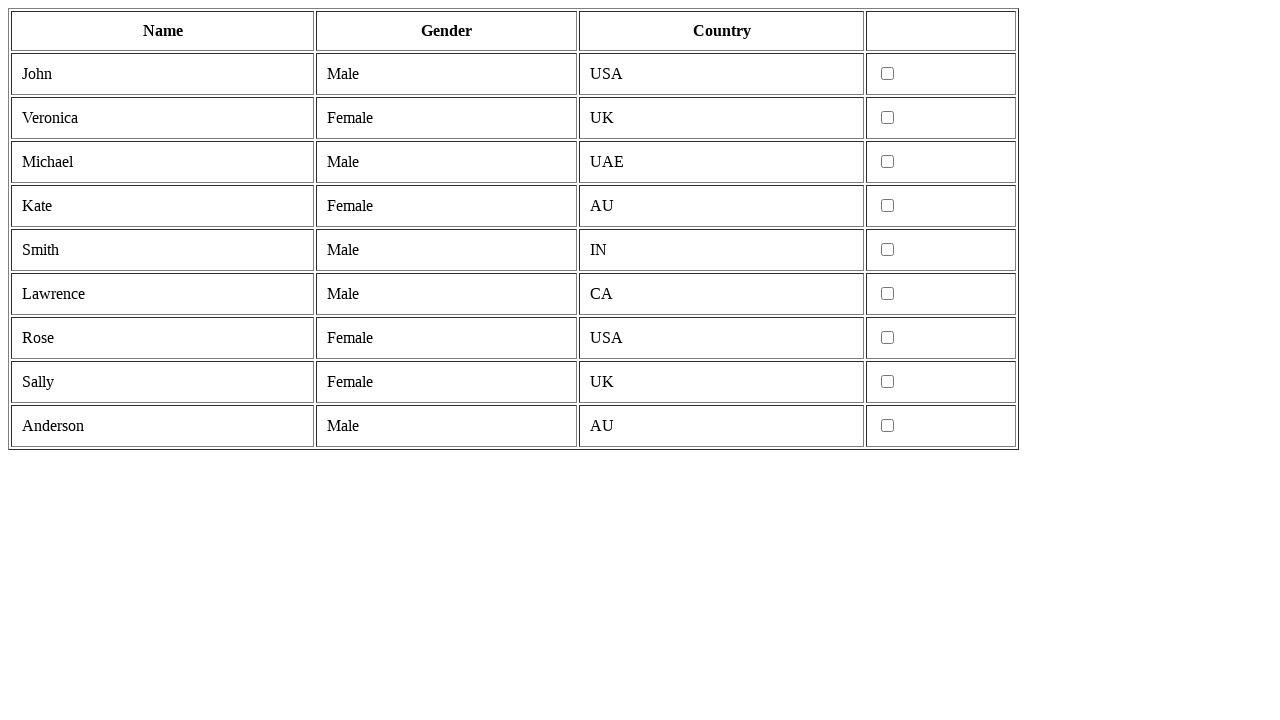

Selected checkbox for row 1 containing 'Male' at (888, 74) on xpath=//tbody/tr >> nth=1 >> input[type='checkbox']
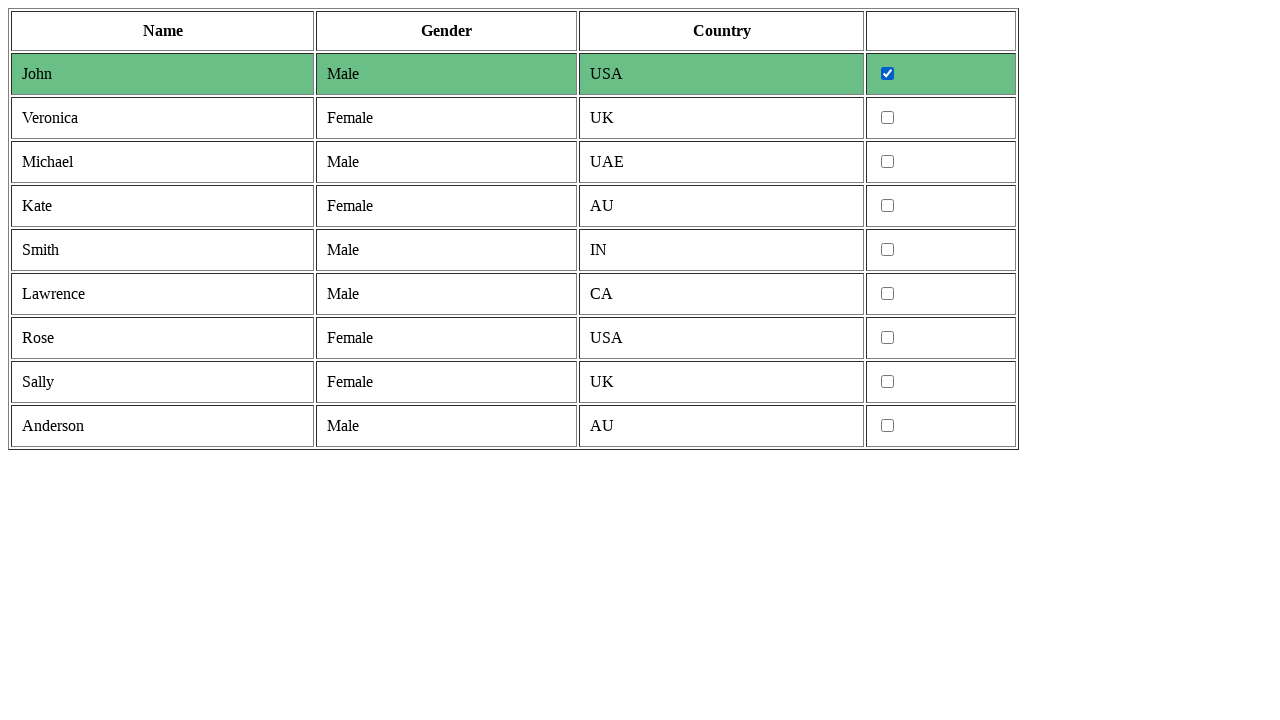

Selected checkbox for row 3 containing 'Male' at (888, 162) on xpath=//tbody/tr >> nth=3 >> input[type='checkbox']
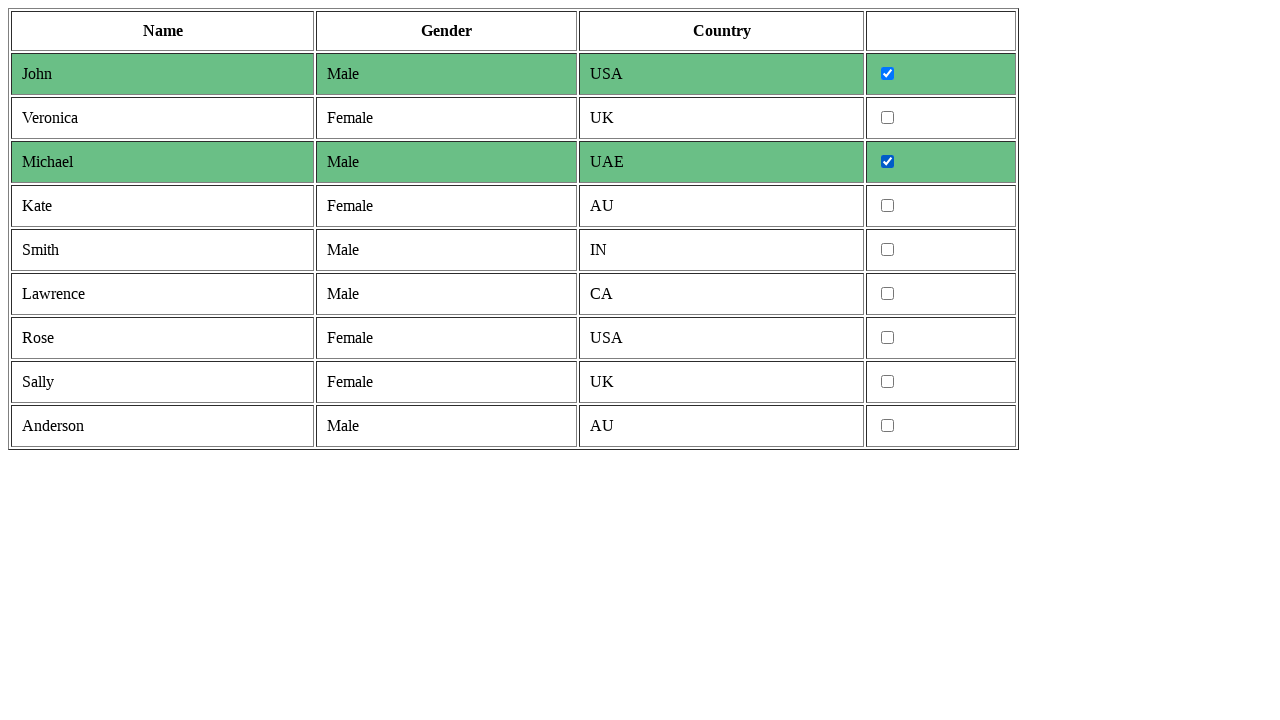

Selected checkbox for row 5 containing 'Male' at (888, 250) on xpath=//tbody/tr >> nth=5 >> input[type='checkbox']
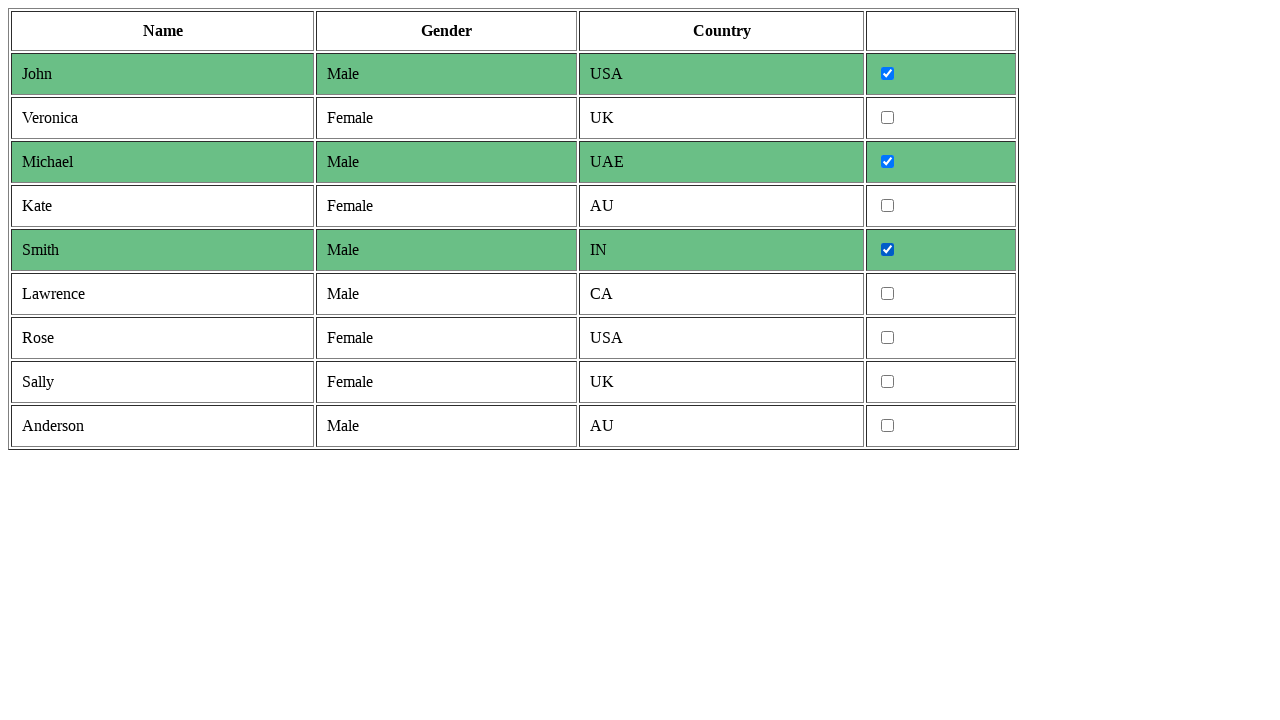

Selected checkbox for row 6 containing 'Male' at (888, 294) on xpath=//tbody/tr >> nth=6 >> input[type='checkbox']
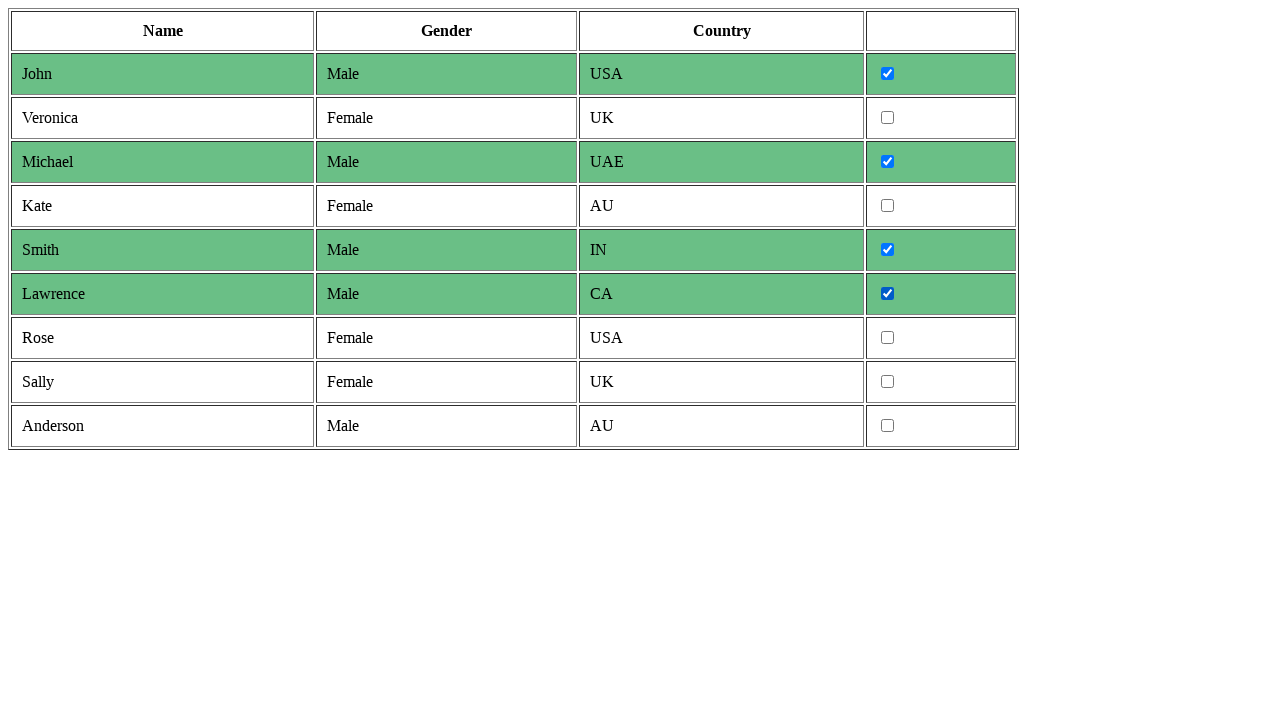

Selected checkbox for row 9 containing 'Male' at (888, 426) on xpath=//tbody/tr >> nth=9 >> input[type='checkbox']
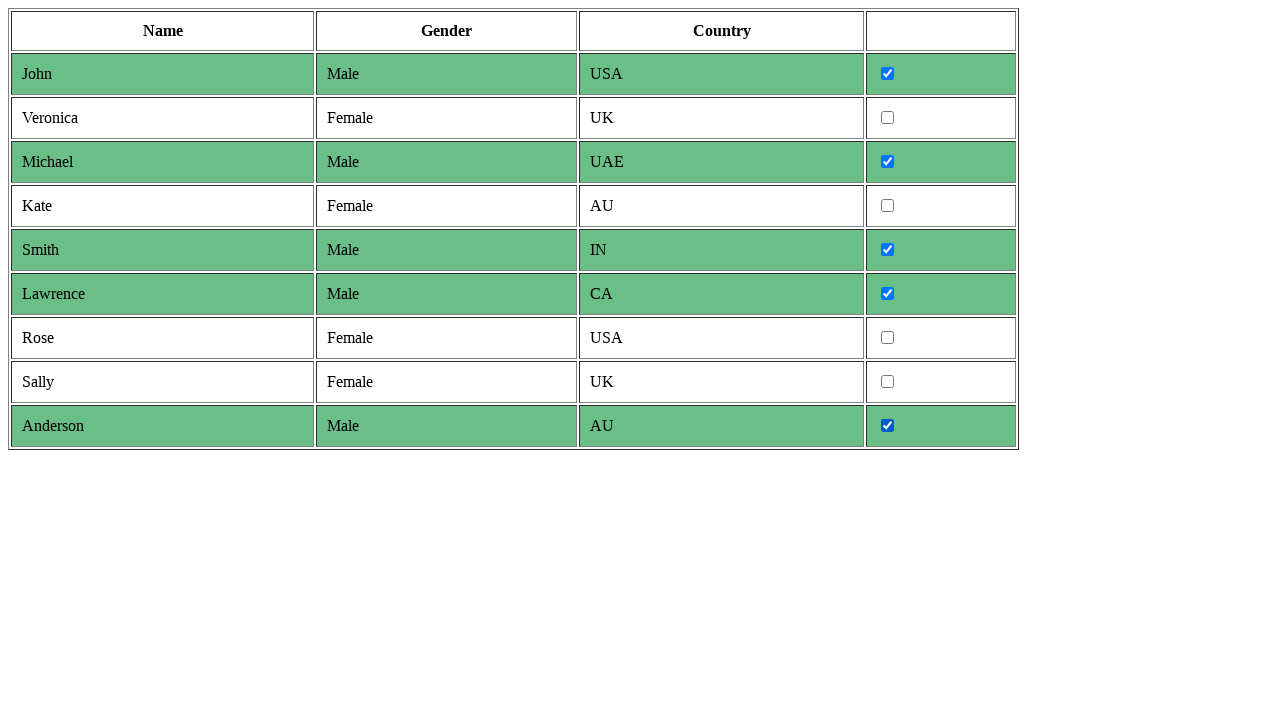

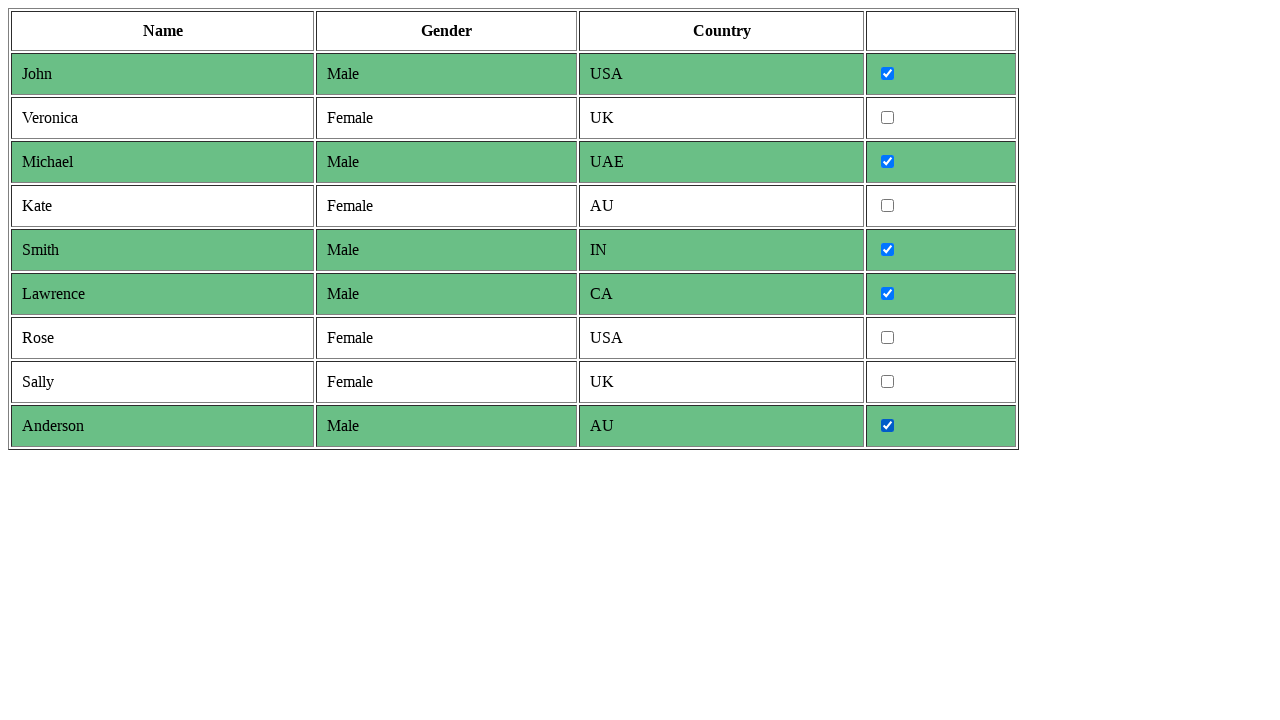